Tests a practice automation page by scrolling to a table with fixed header, scrolling within the table, and verifying that the sum of values in the 4th column matches the displayed total amount.

Starting URL: https://rahulshettyacademy.com/AutomationPractice/

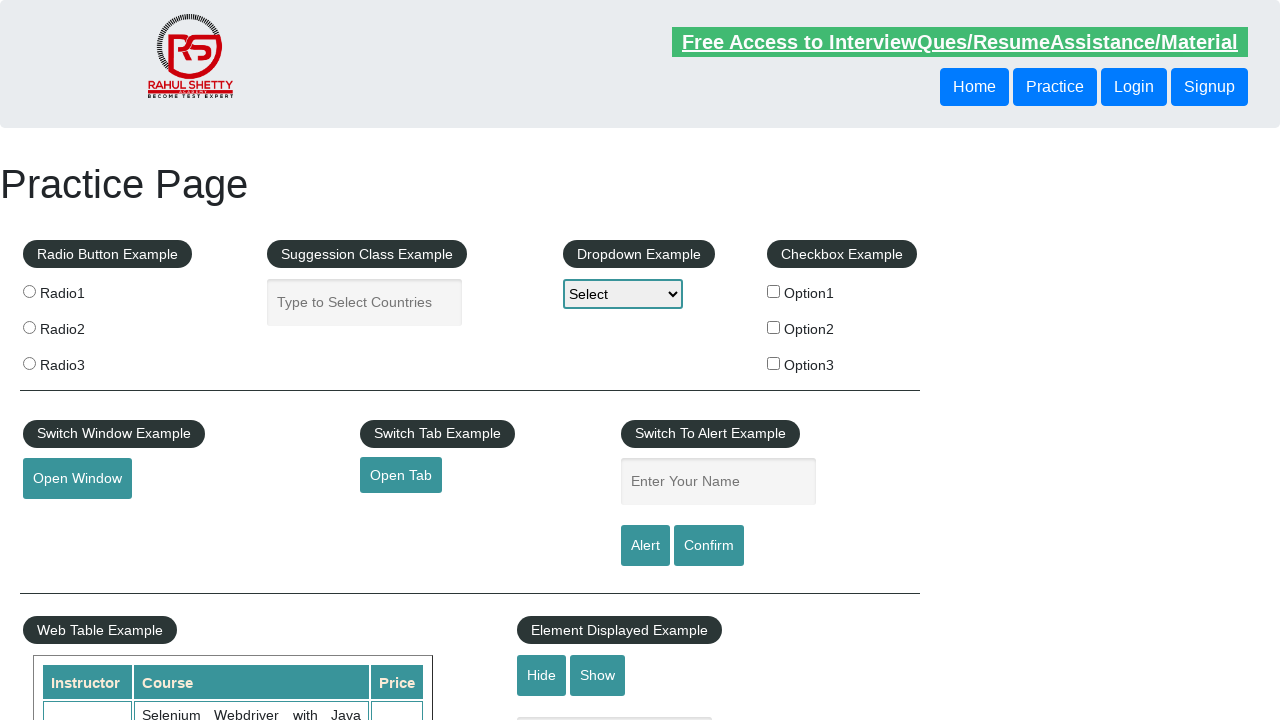

Scrolled down the page by 500 pixels
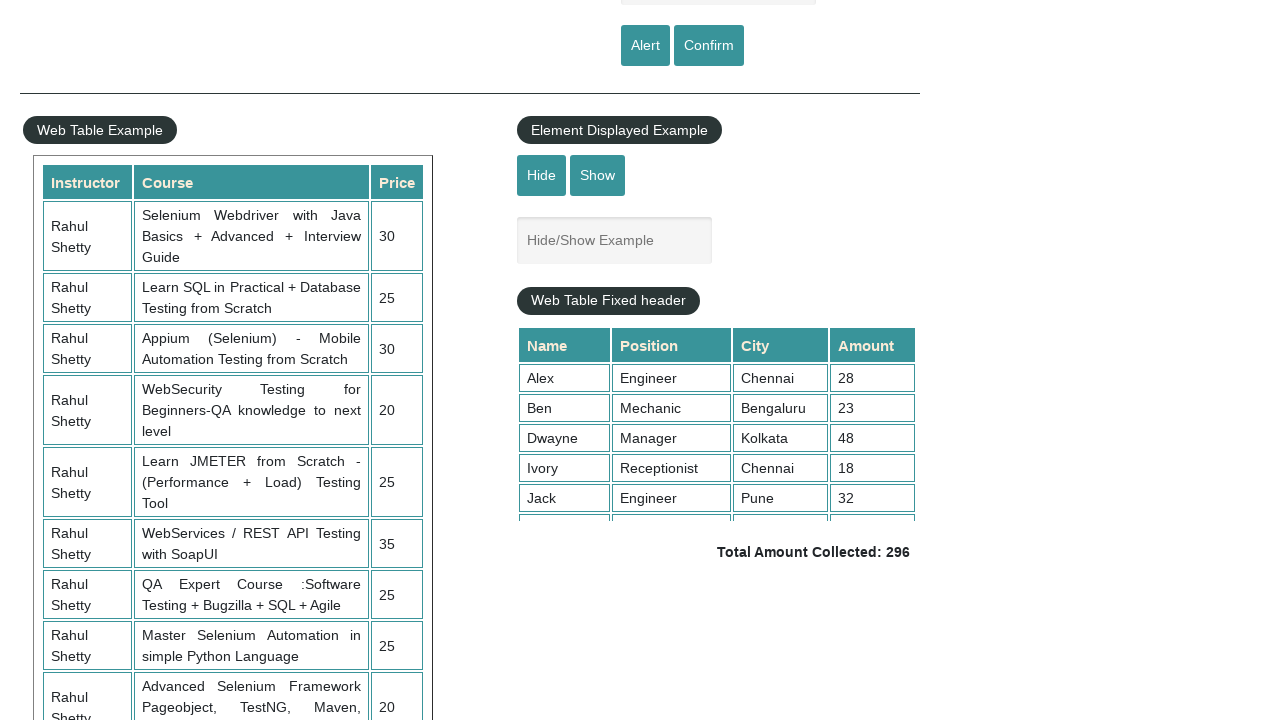

Waited 1 second for scroll to complete
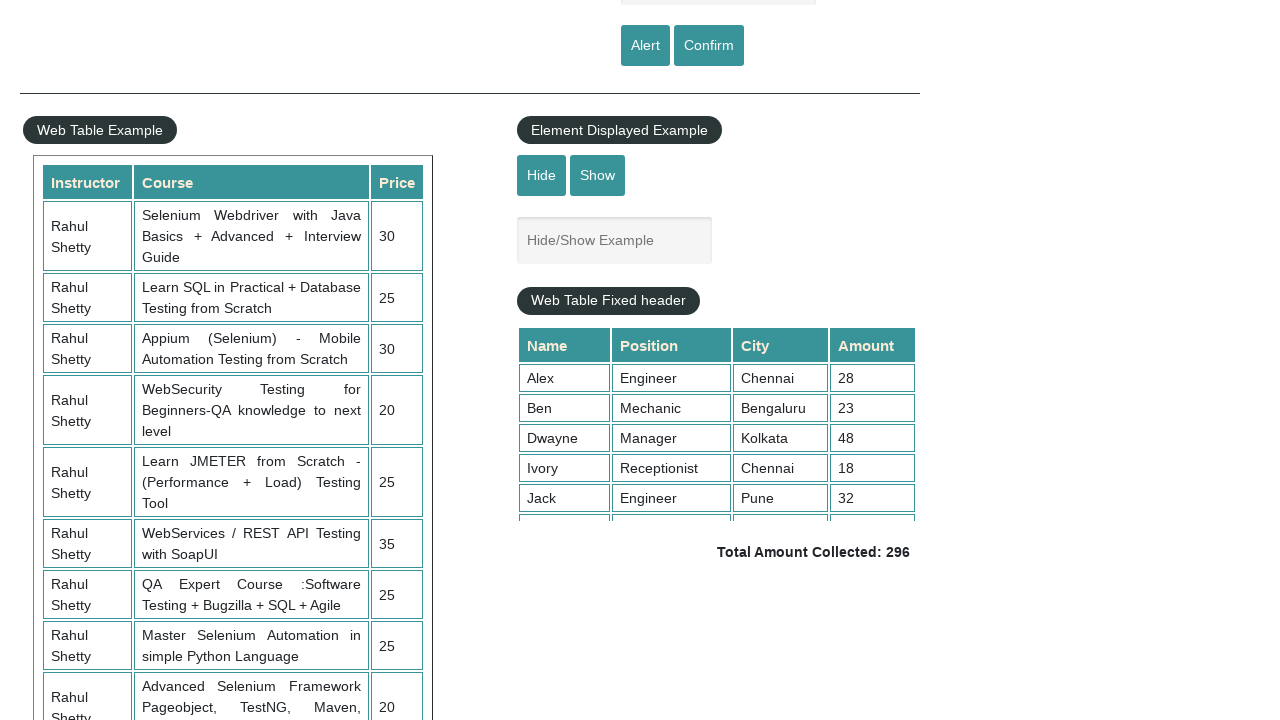

Scrolled within the fixed header table to position 5000
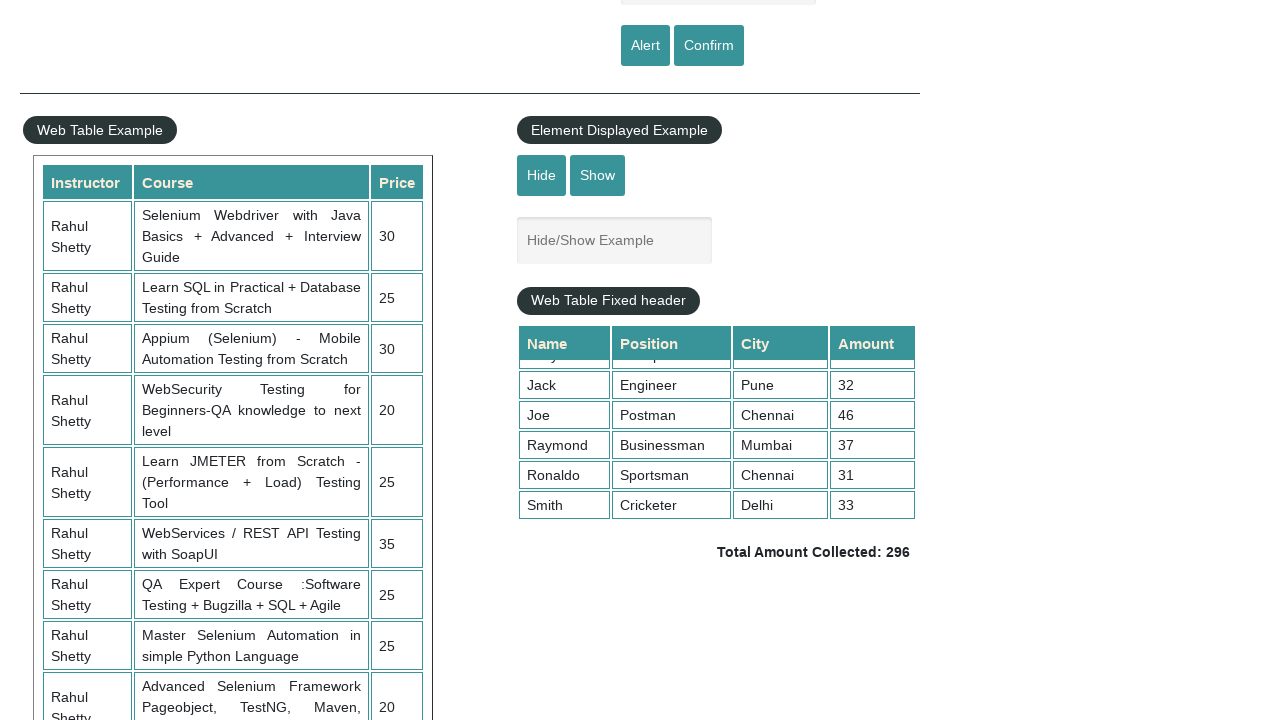

Table cells in 4th column became visible
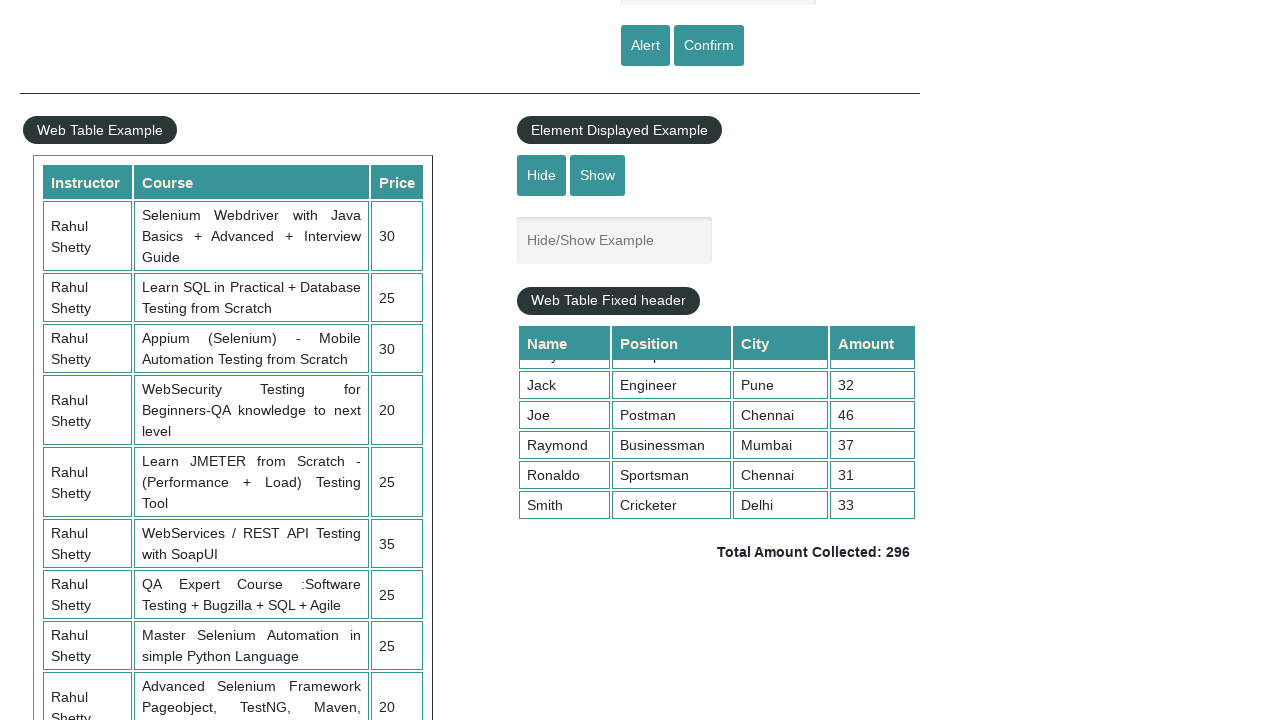

Retrieved all values from the 4th column of the table
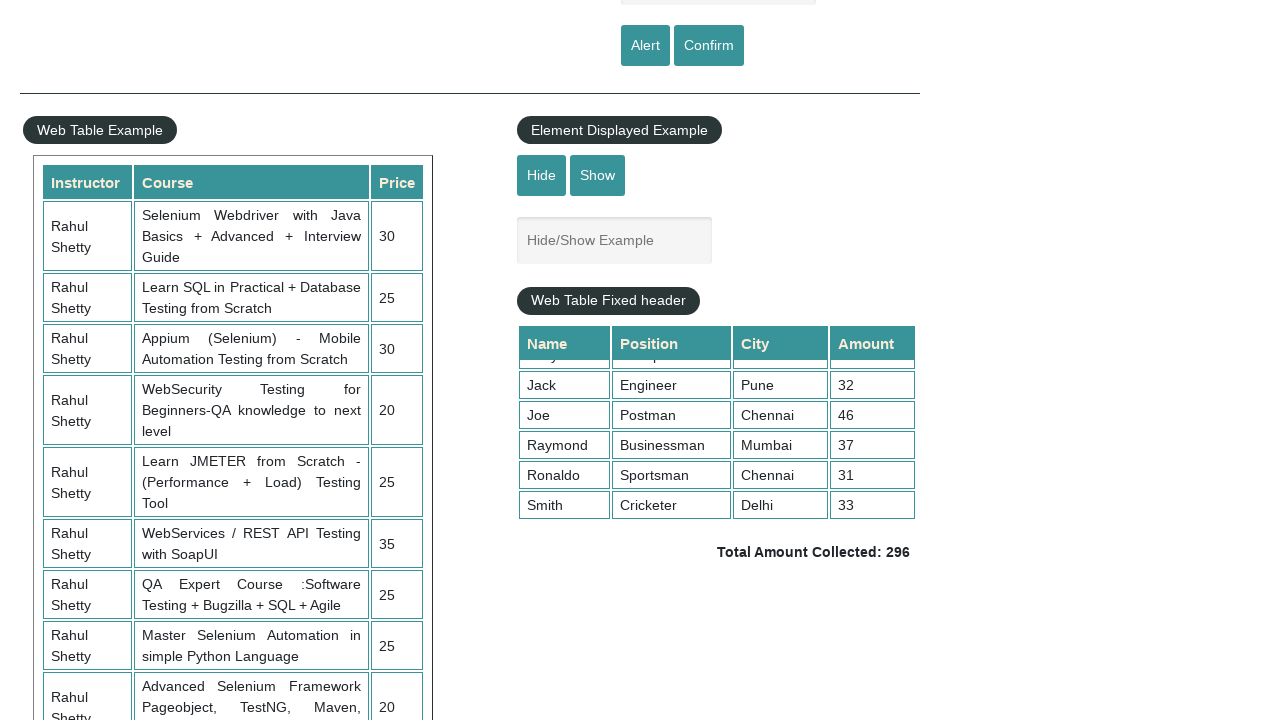

Calculated sum of 4th column values: 296
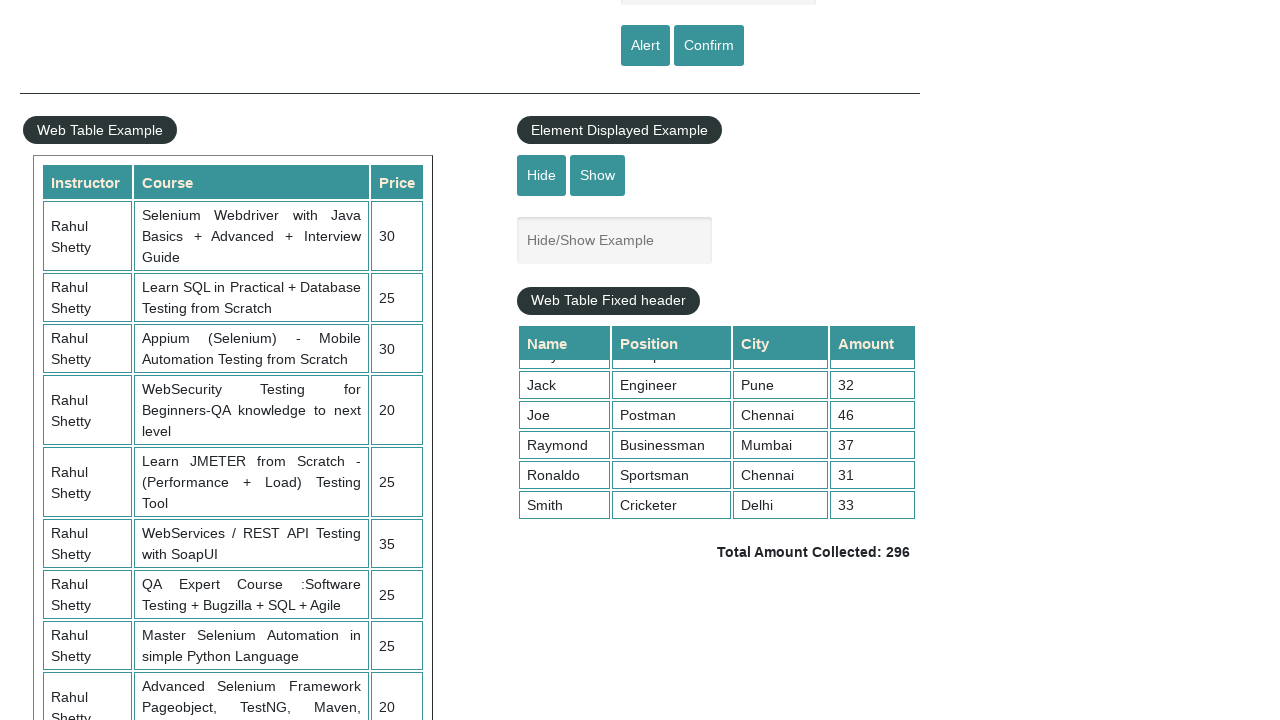

Retrieved displayed total amount text
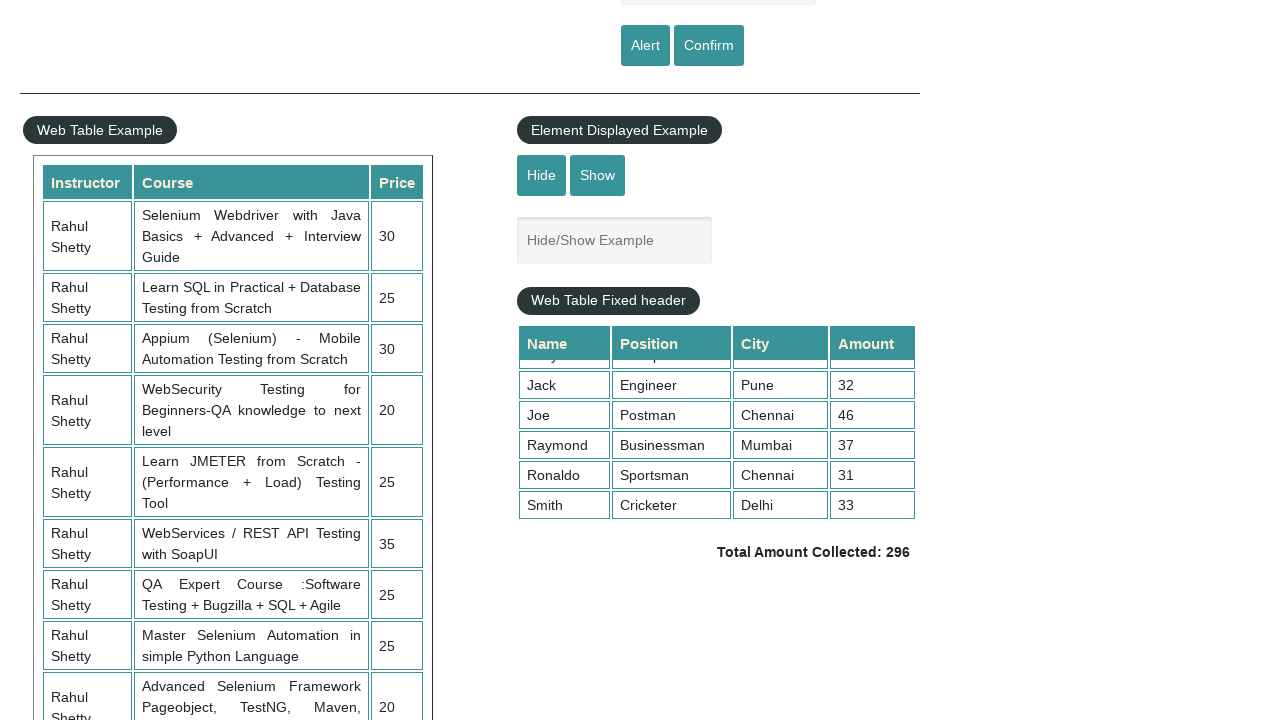

Parsed displayed total: 296
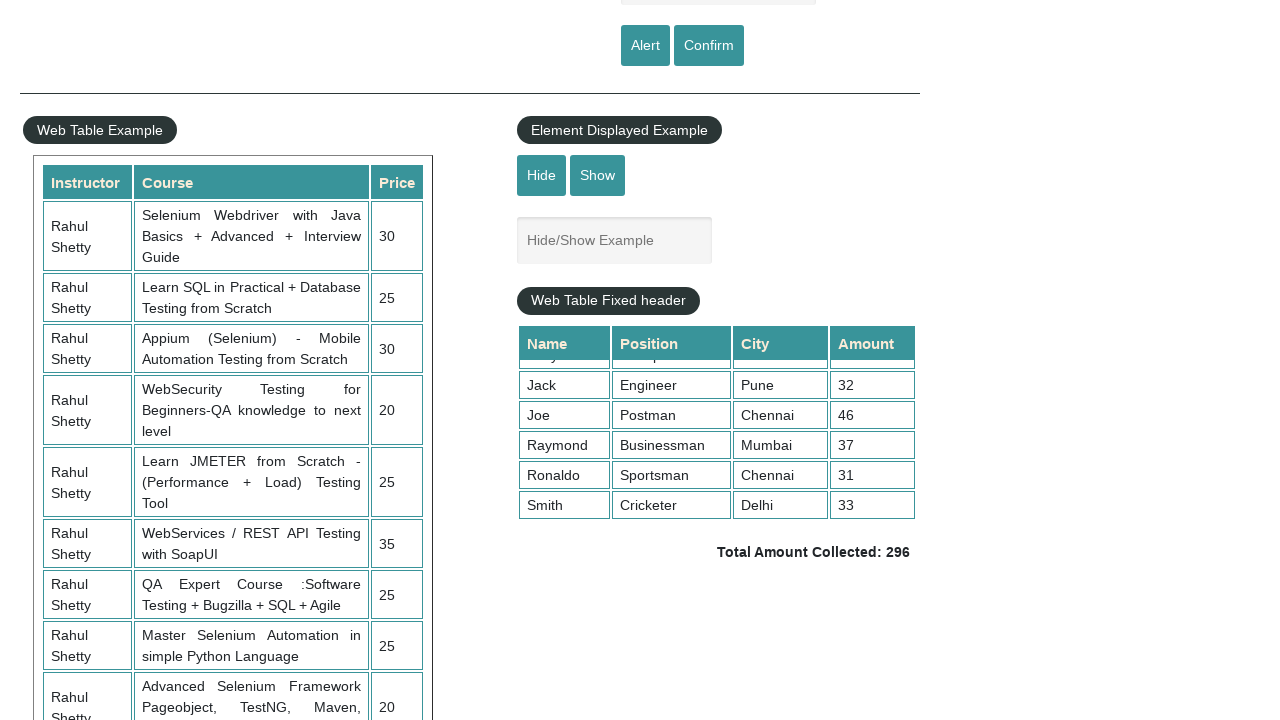

Verified that calculated sum 296 matches displayed total 296
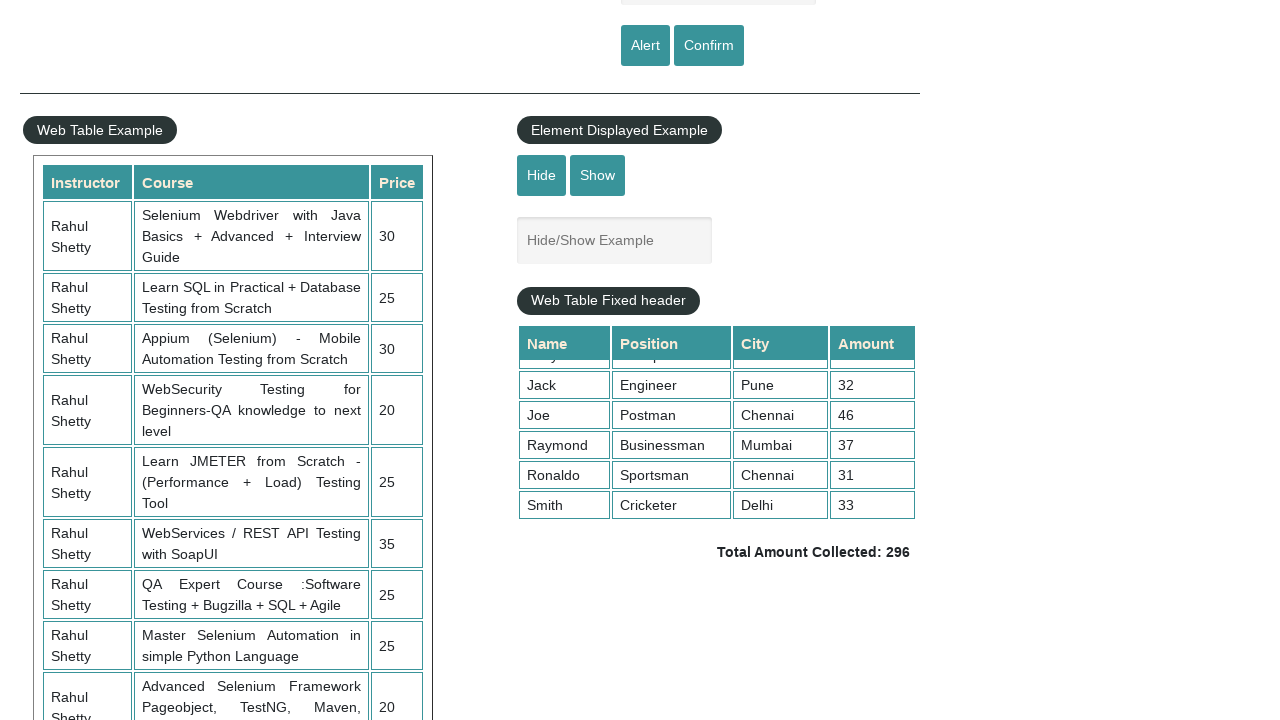

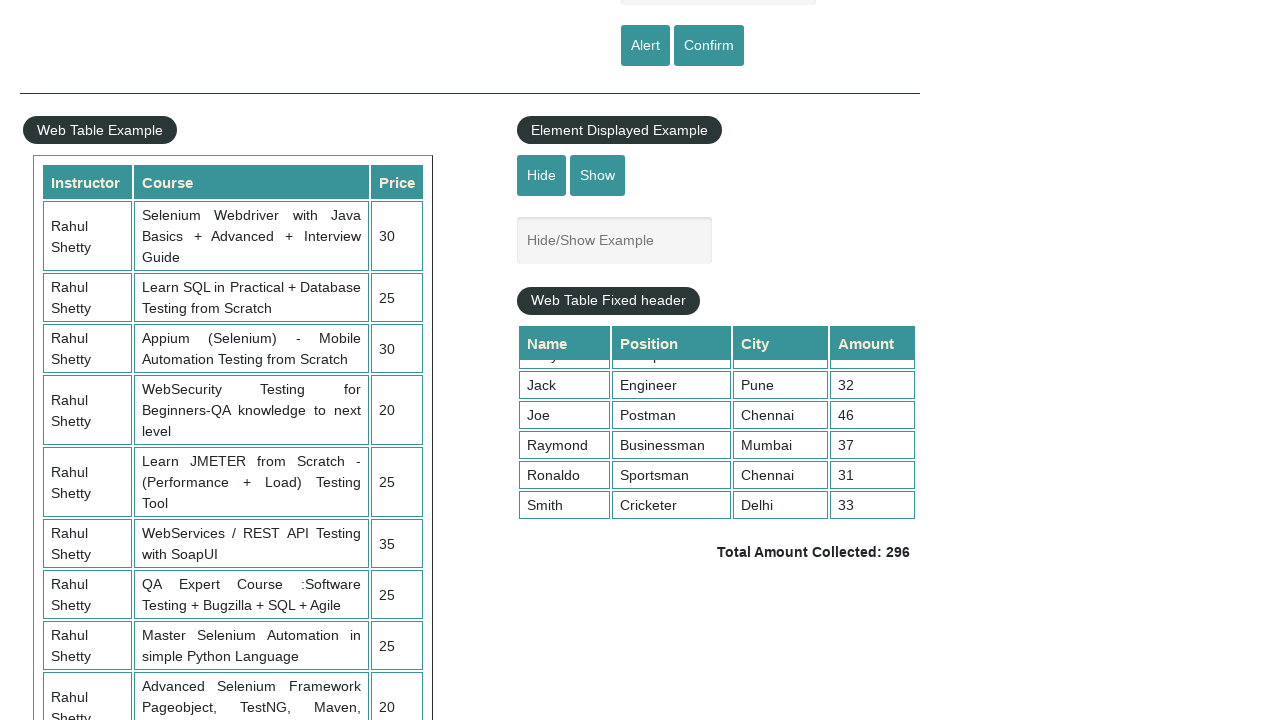